Navigates to the Rahul Shetty Academy client page and clicks the register button to initiate the registration flow.

Starting URL: https://www.rahulshettyacademy.com/client

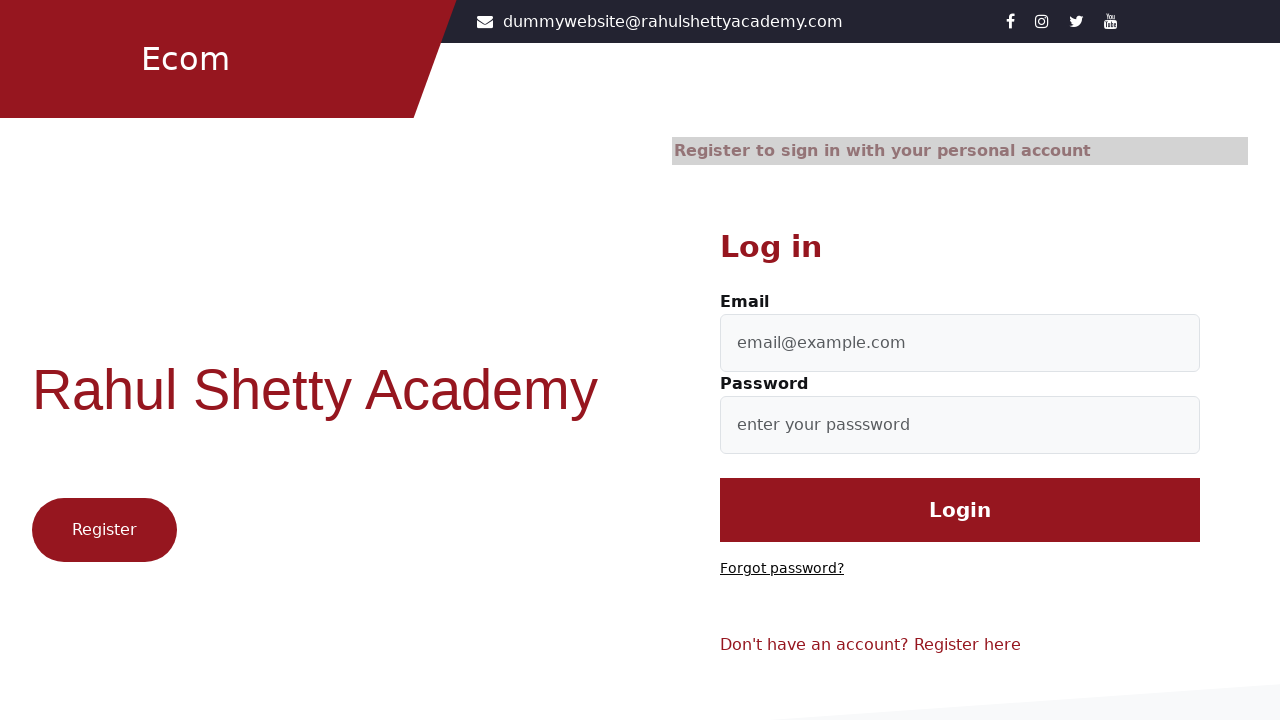

Navigated to Rahul Shetty Academy client page
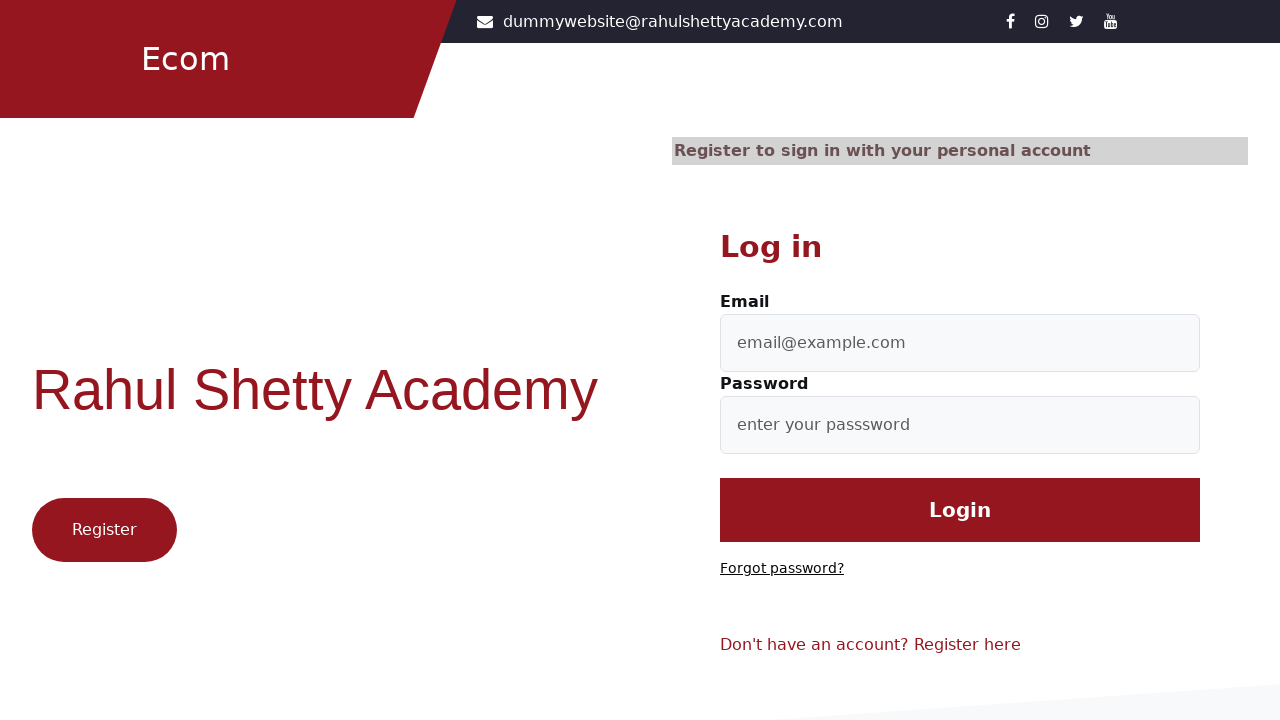

Clicked register button to initiate registration flow at (104, 530) on .btn1
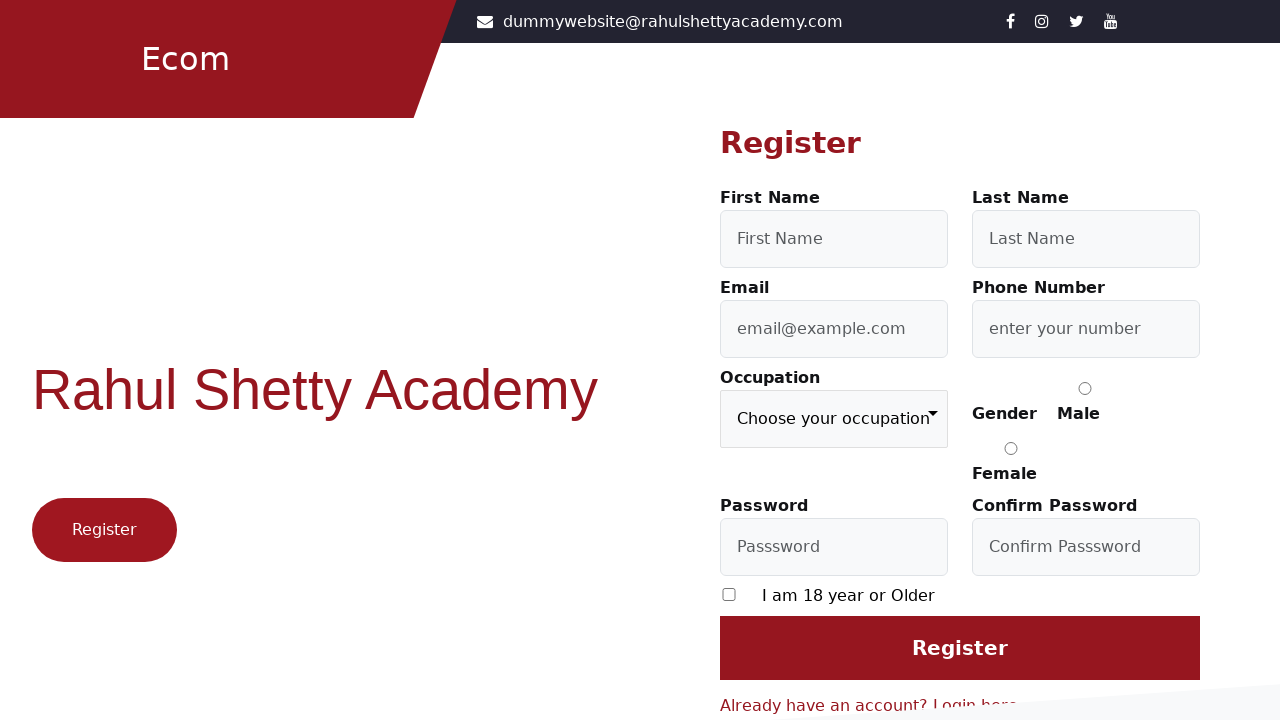

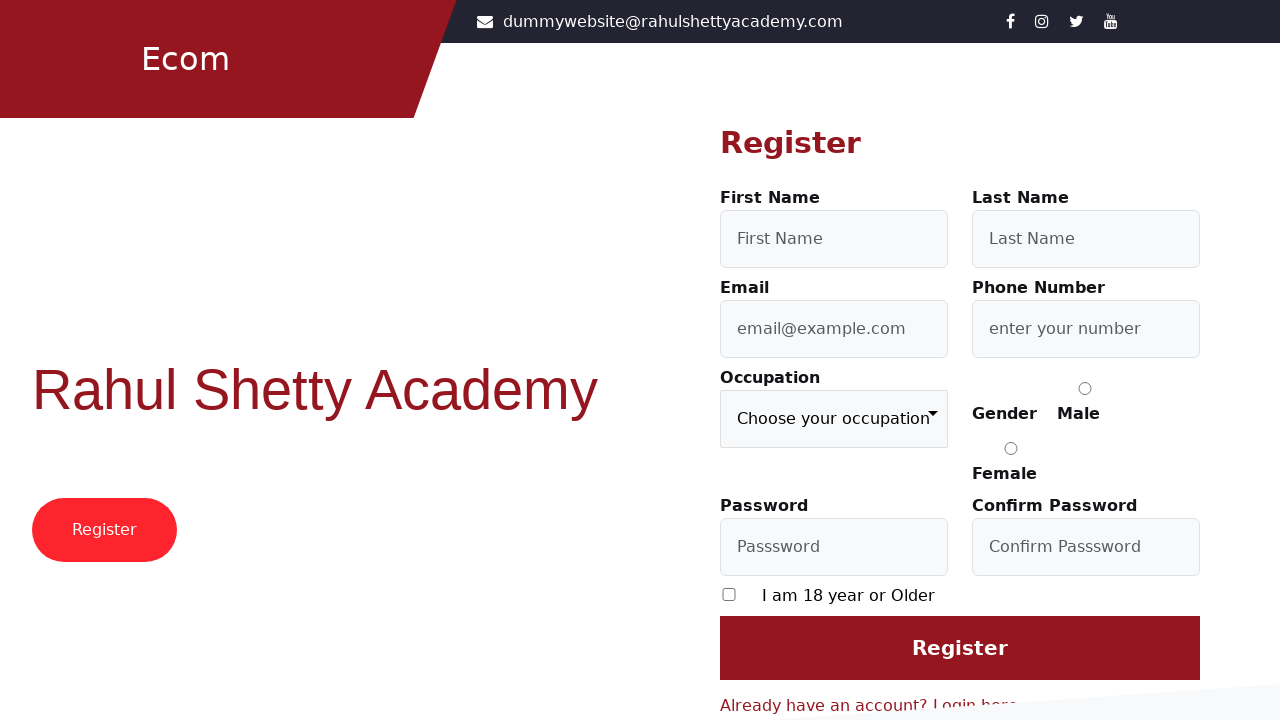